Tests handling browser alert dialogs by clicking a button that triggers an alert and accepting it

Starting URL: https://dgotlieb.github.io/Navigation/Navigation.html

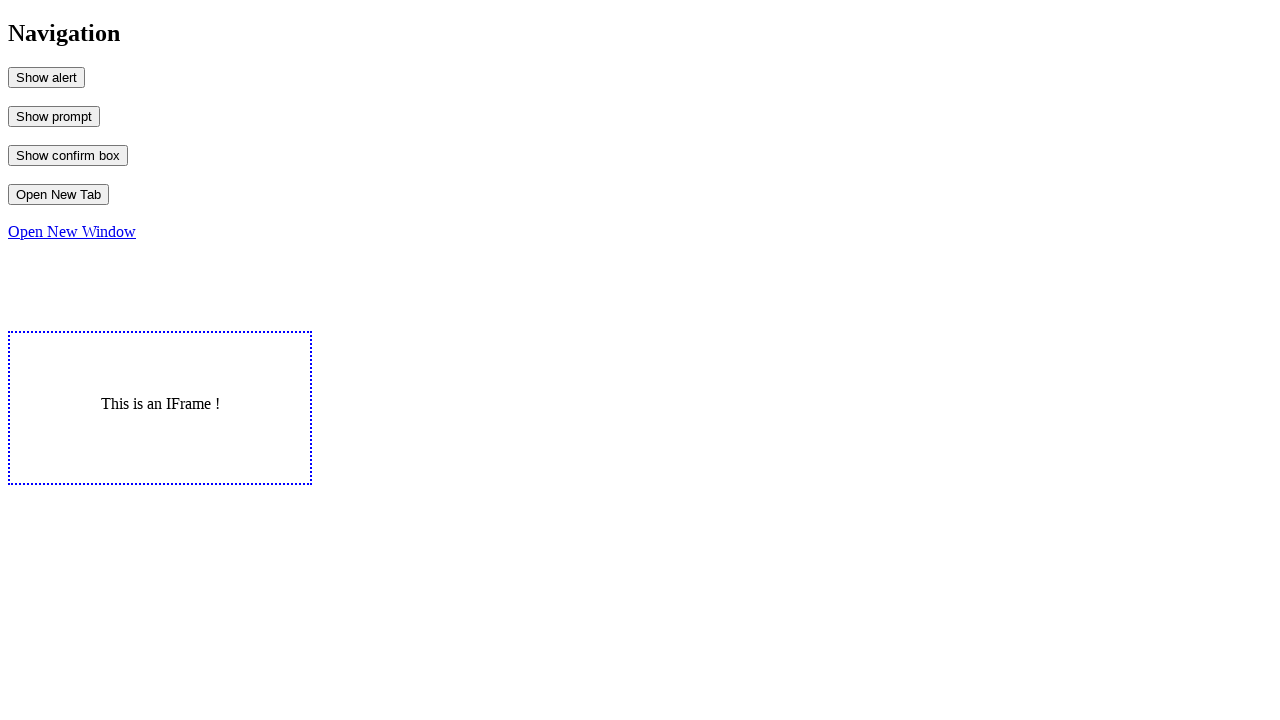

Set up dialog handler to accept alerts
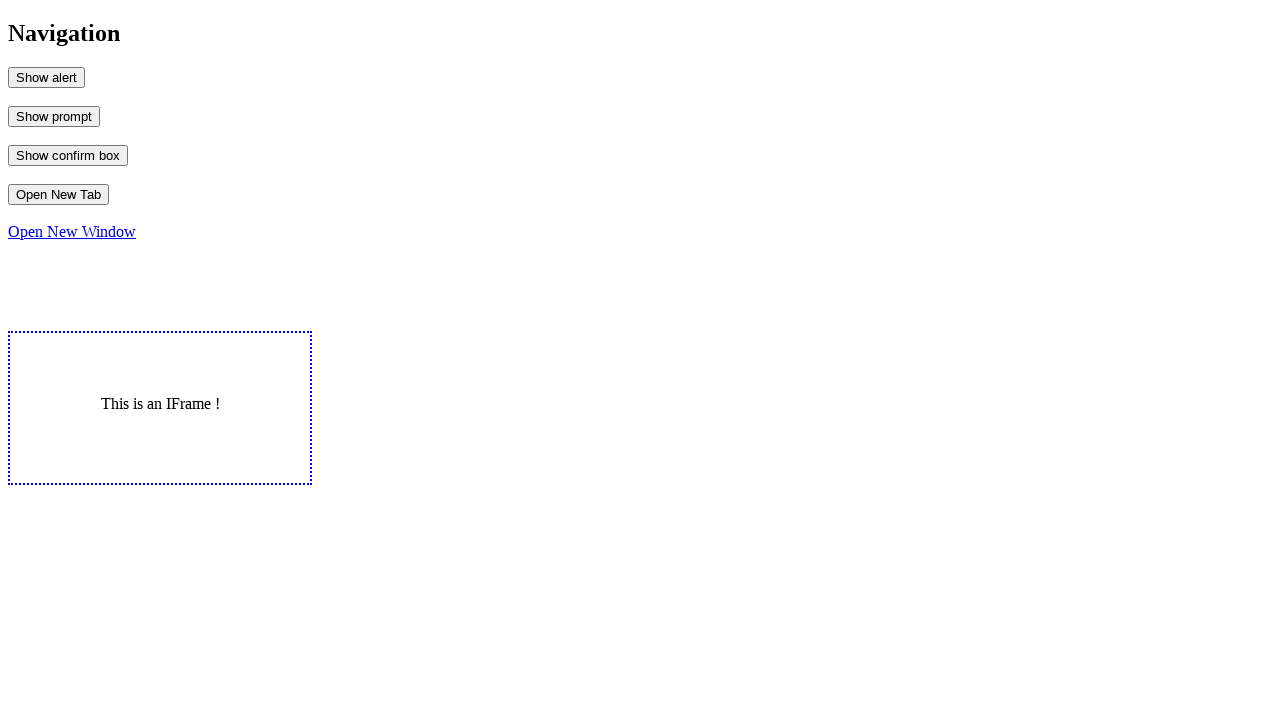

Clicked alert button to trigger alert dialog at (46, 77) on #MyAlert
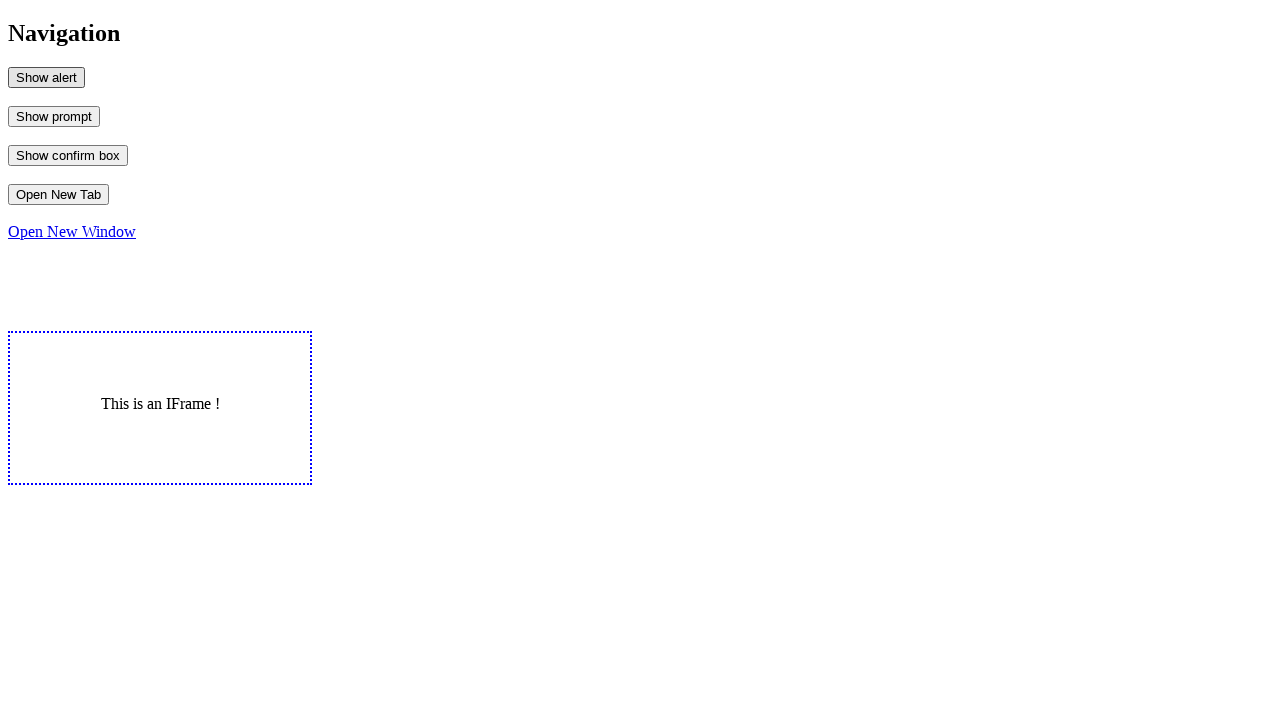

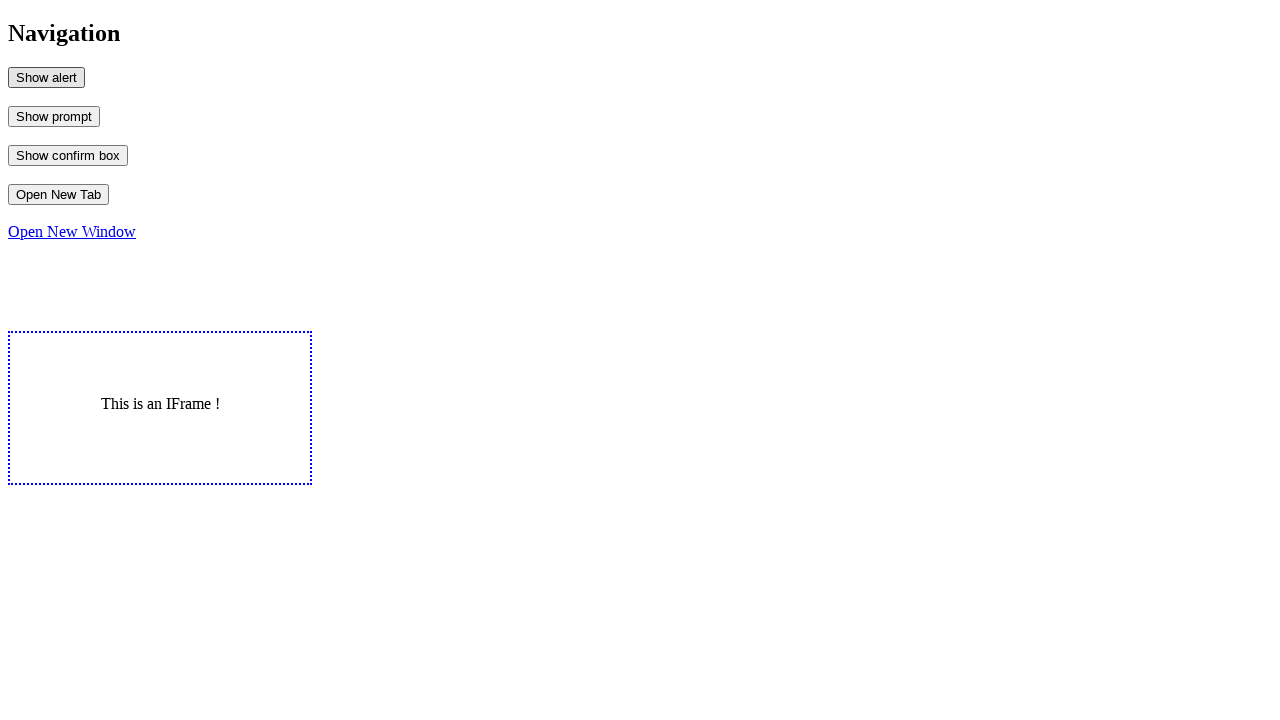